Tests the trust verification functionality on xtool.ru by entering a website URL into the search field and clicking the verify button to check the site's trust score.

Starting URL: https://xtool.ru/

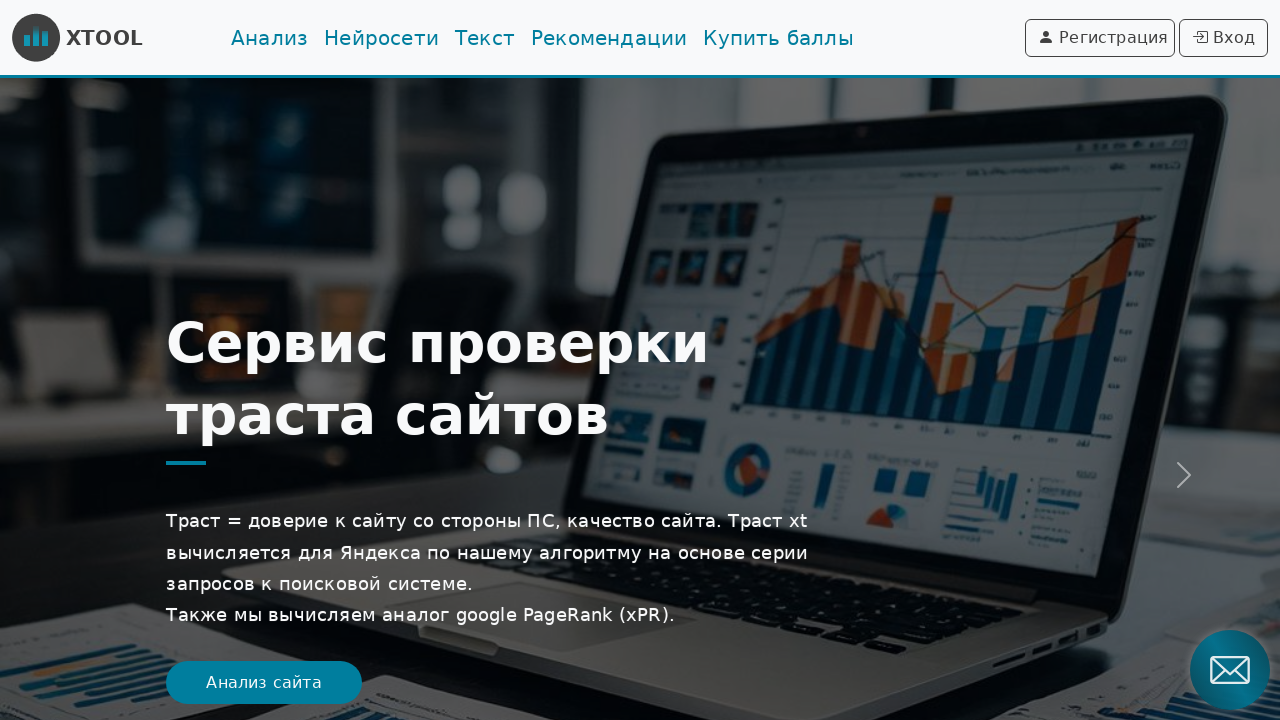

Clicked on the search input field at (559, 360) on xpath=//main/div/form/div/input
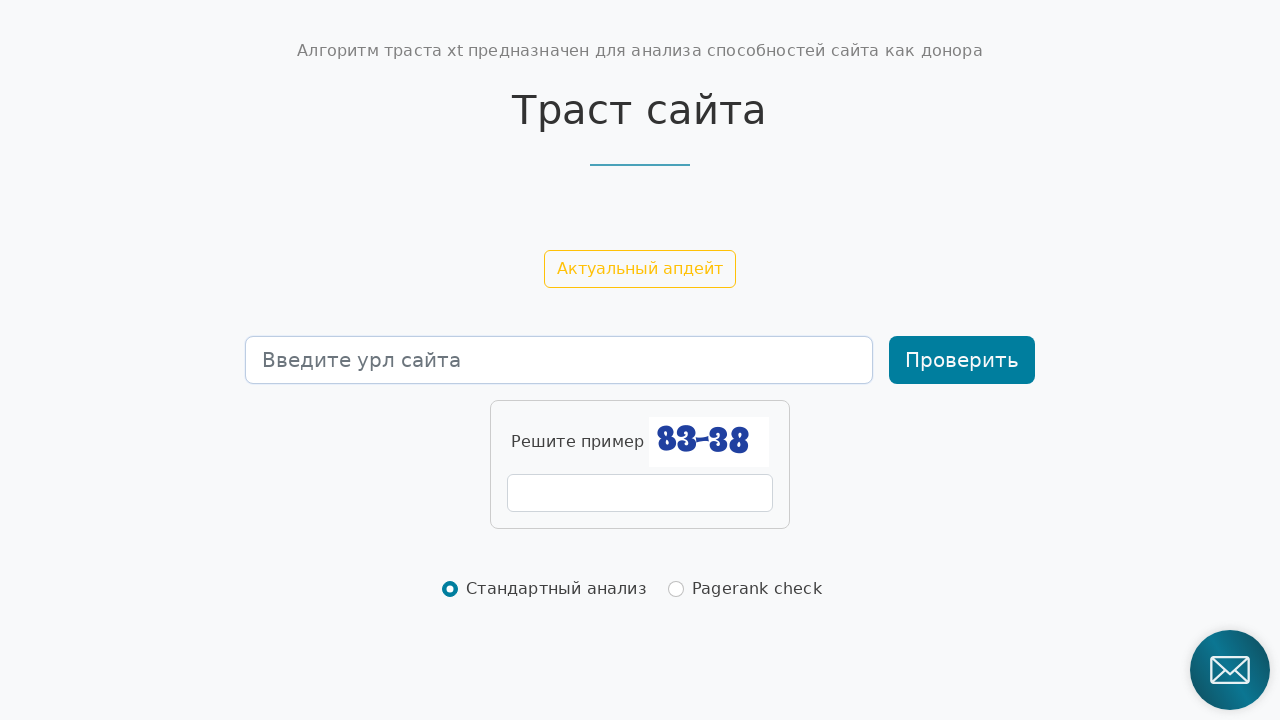

Entered URL 'https://www.tune-it.ru/' into the search field on //main/div/form/div/input
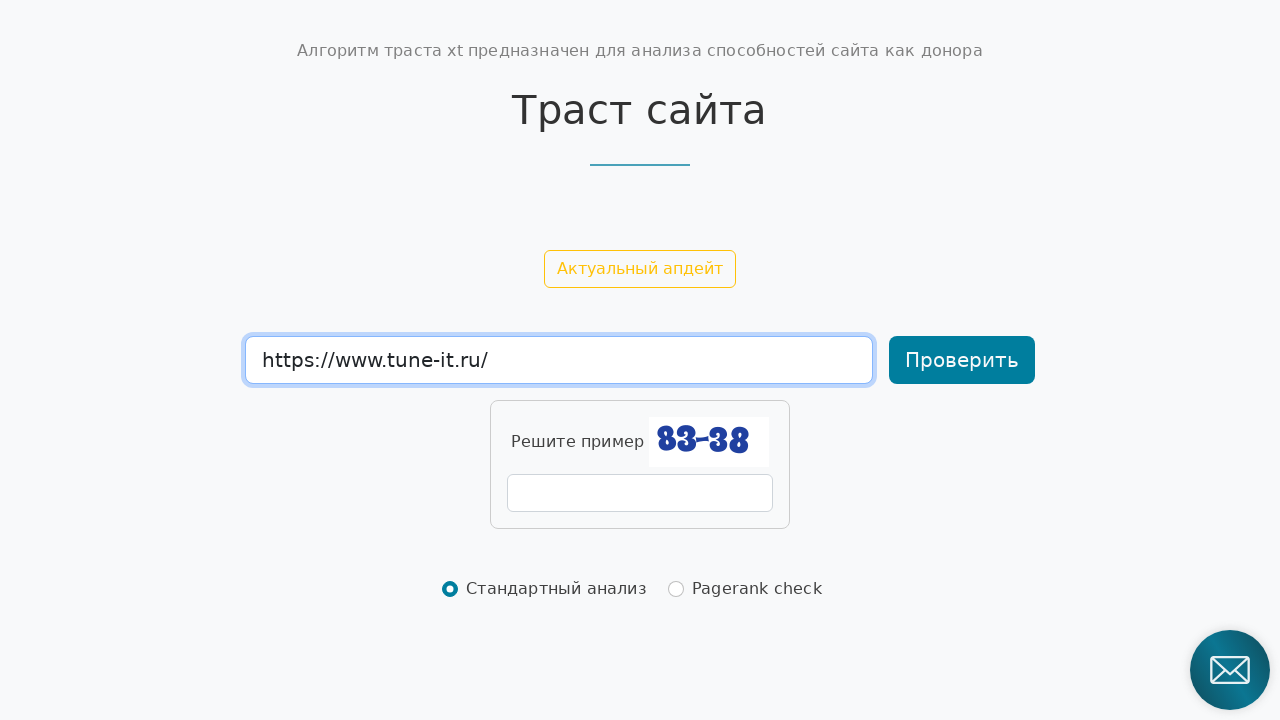

Clicked the verify button to check trust score at (962, 360) on xpath=//button[contains(.,'Проверить')]
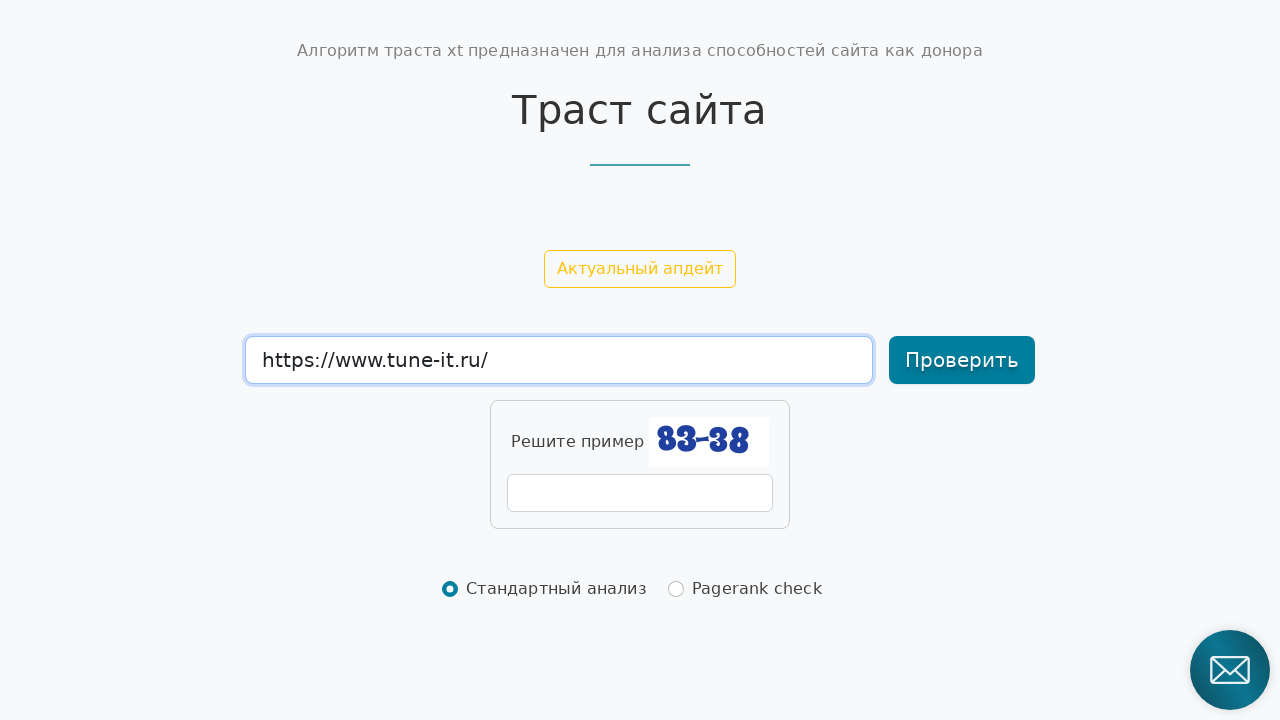

Trust verification results loaded
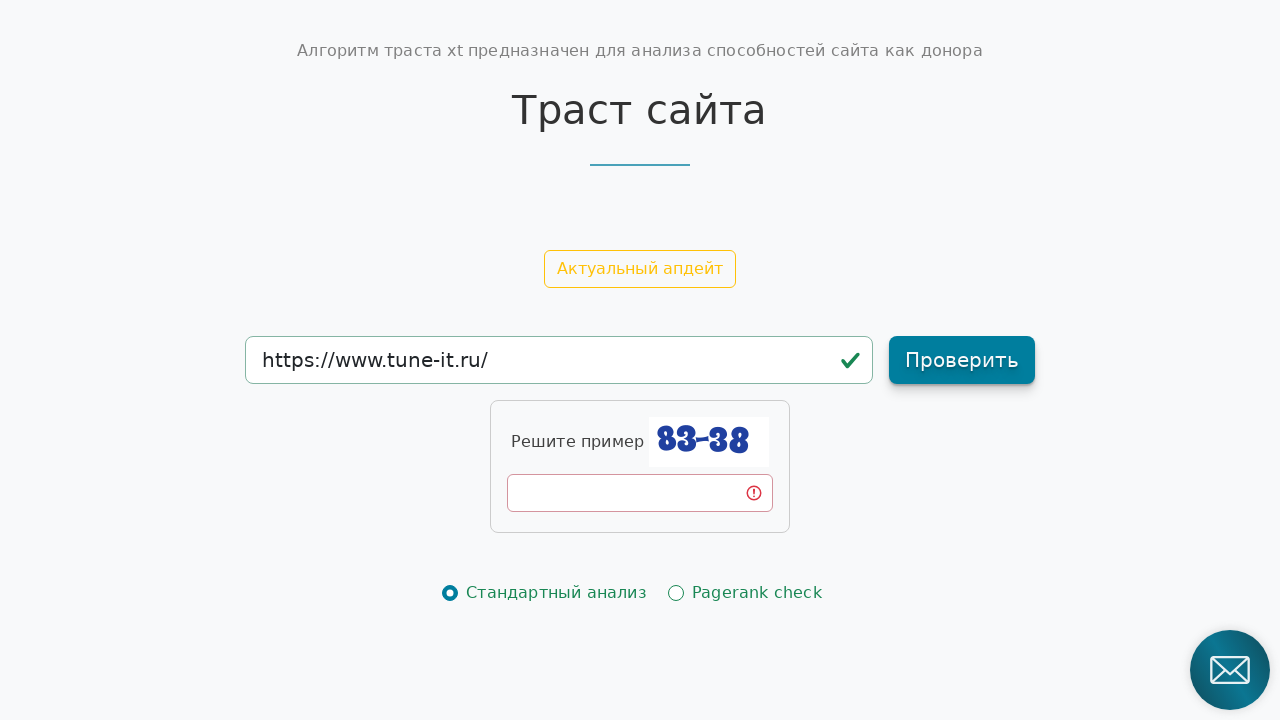

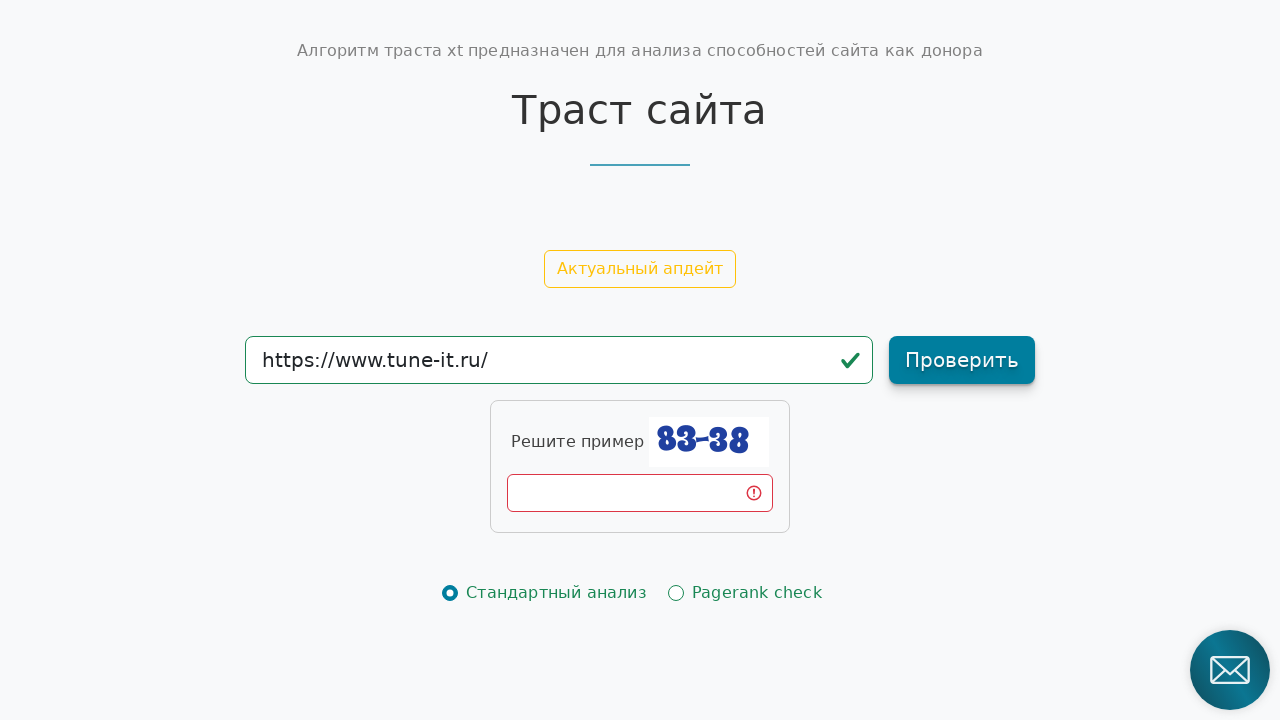